Tests closing modal dialog by dispatching Escape key event via JavaScript

Starting URL: https://testpages.eviltester.com/styled/alerts/fake-alert-test.html

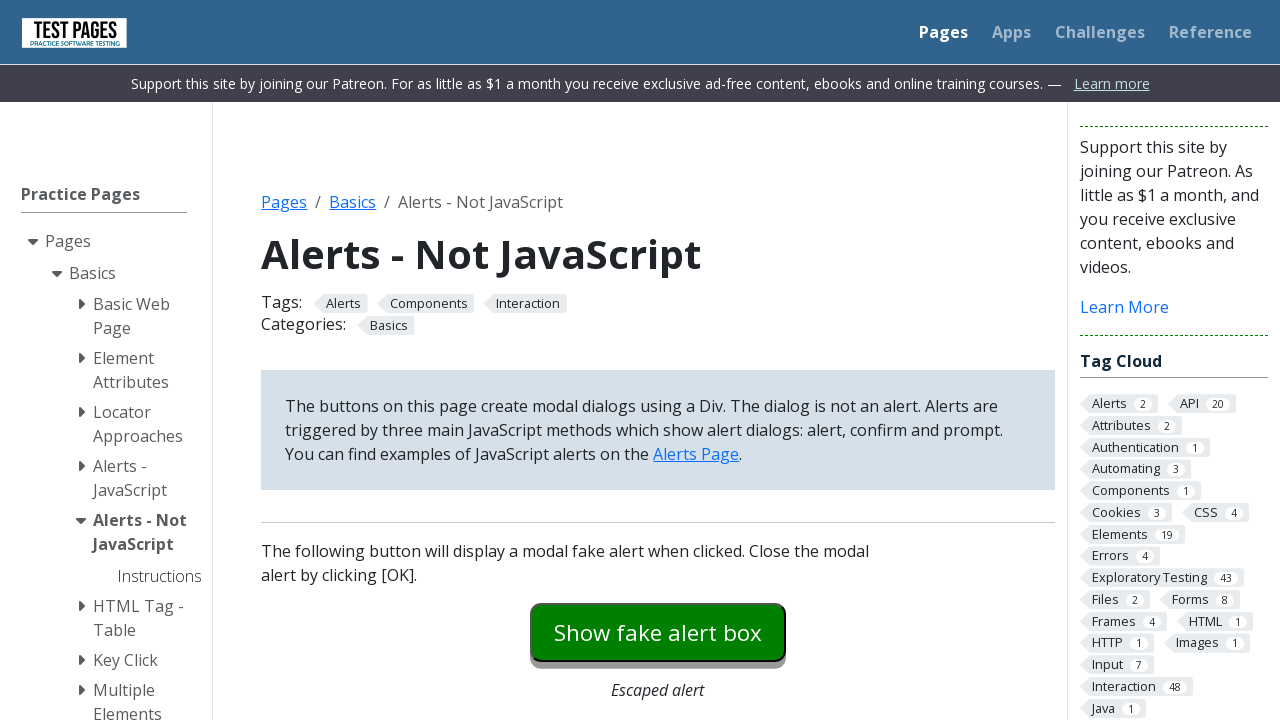

Navigated to fake alert test page
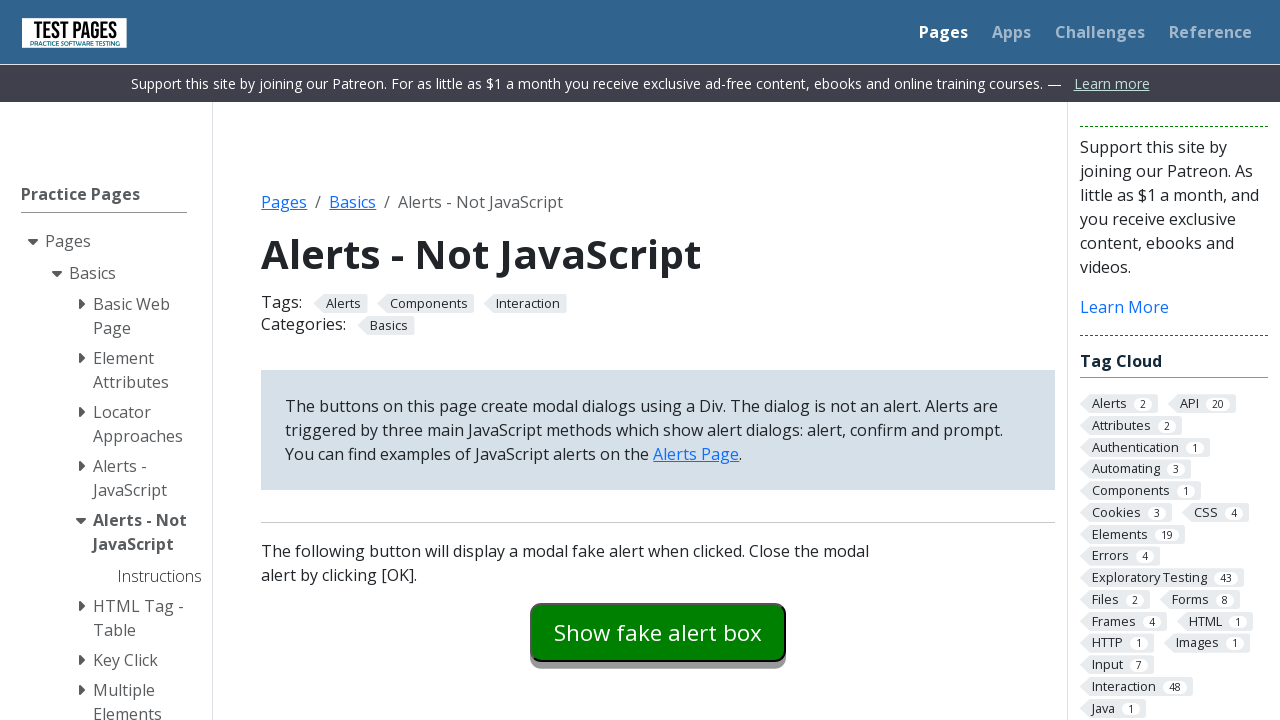

Clicked modal dialog button at (658, 360) on #modaldialog
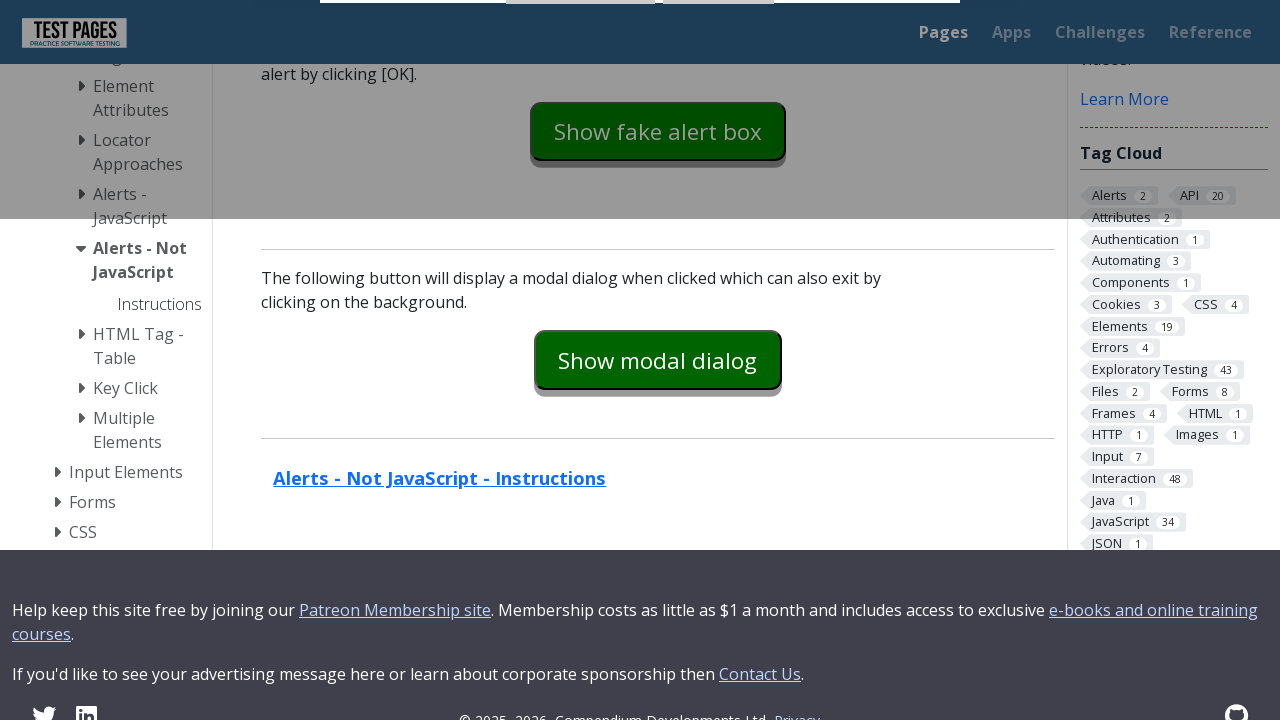

Dispatched Escape key event to document via JavaScript
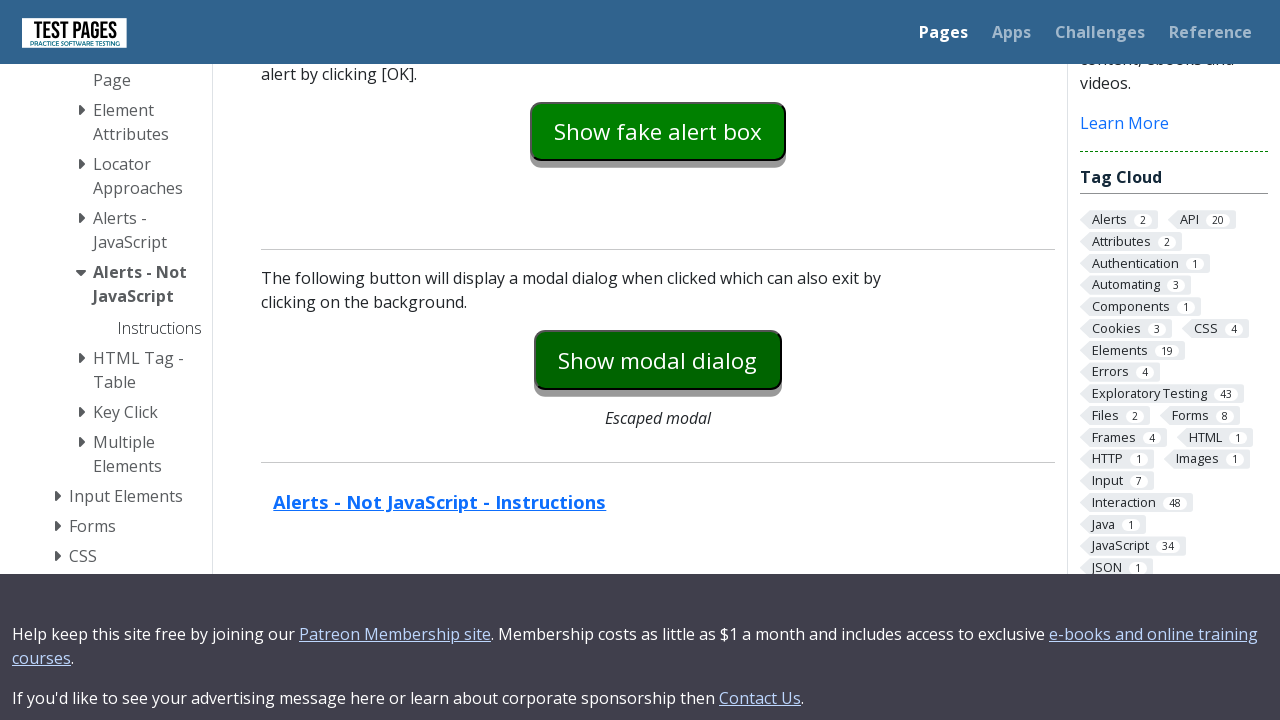

Verified modal dialog is hidden
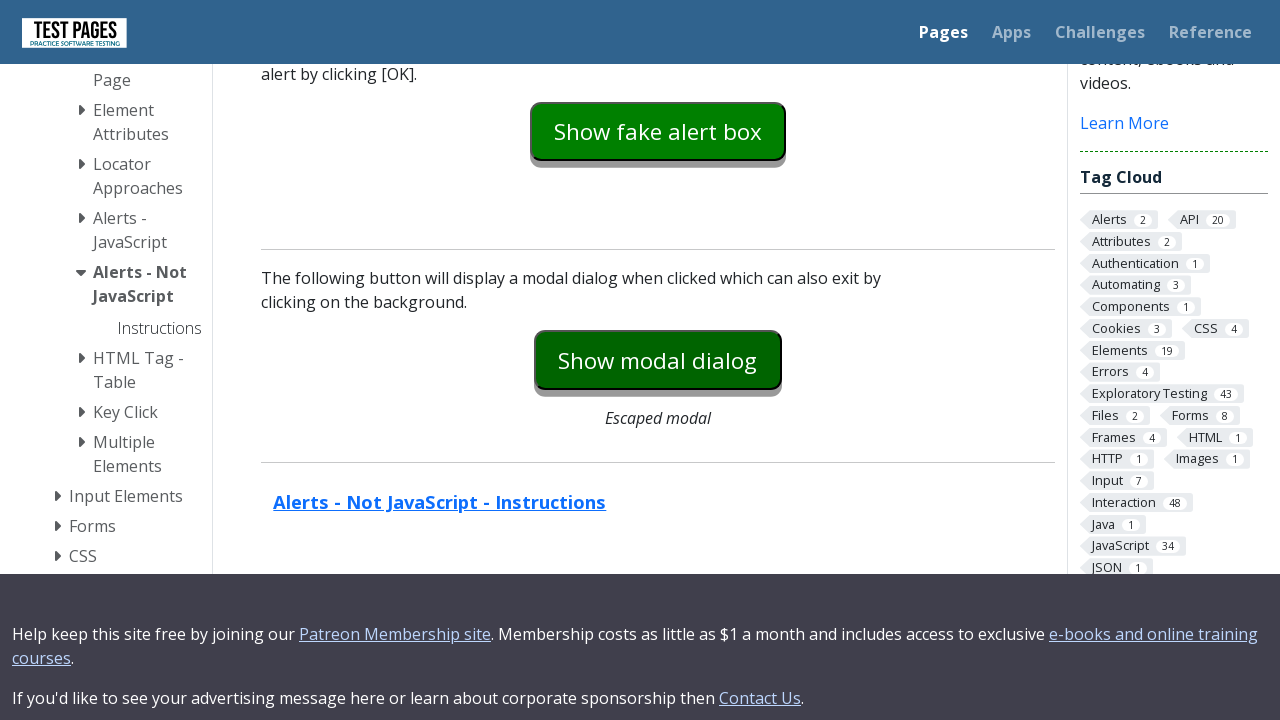

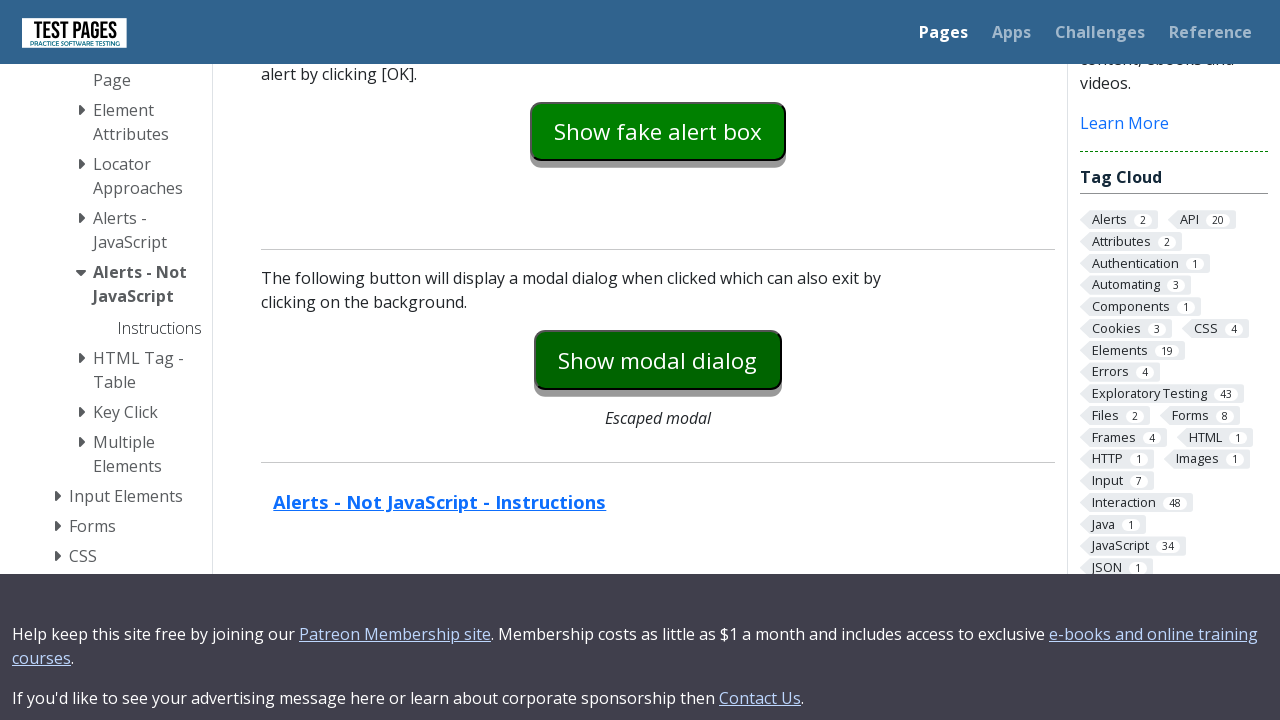